Tests the login form validation by clicking the login button without entering credentials and verifying the "Username is required" error message is displayed.

Starting URL: https://www.saucedemo.com/

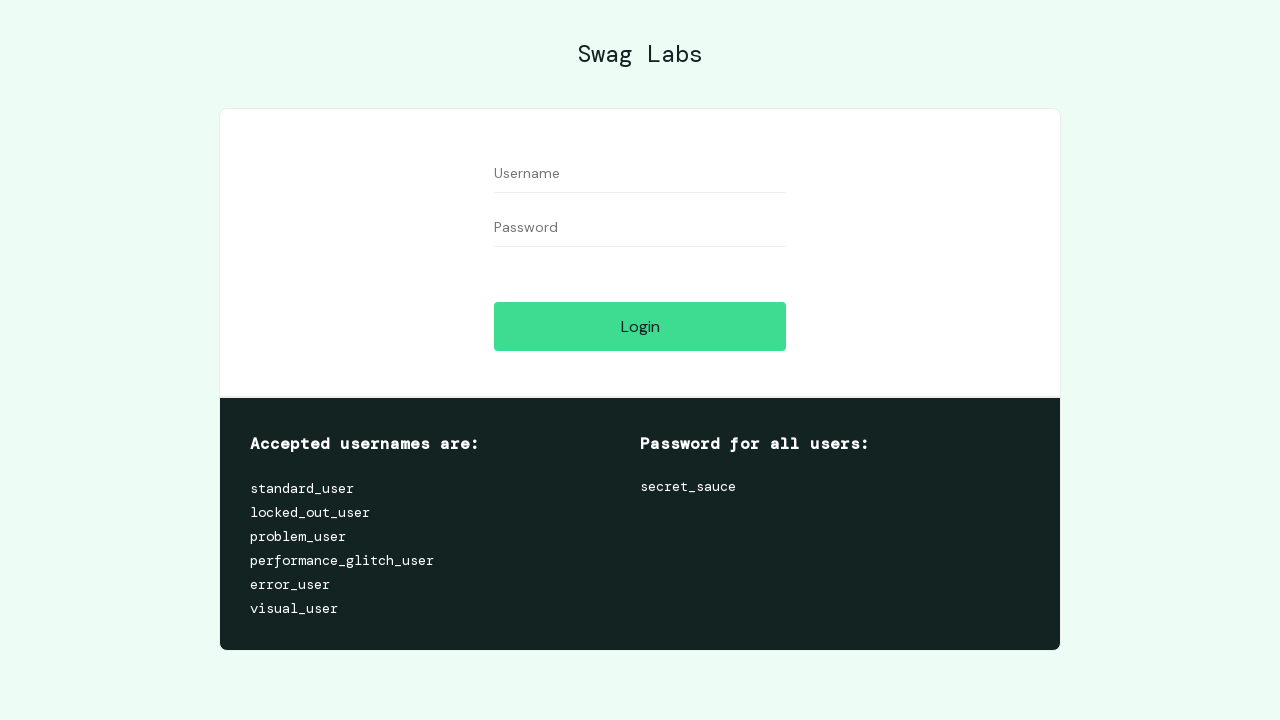

Login button became visible
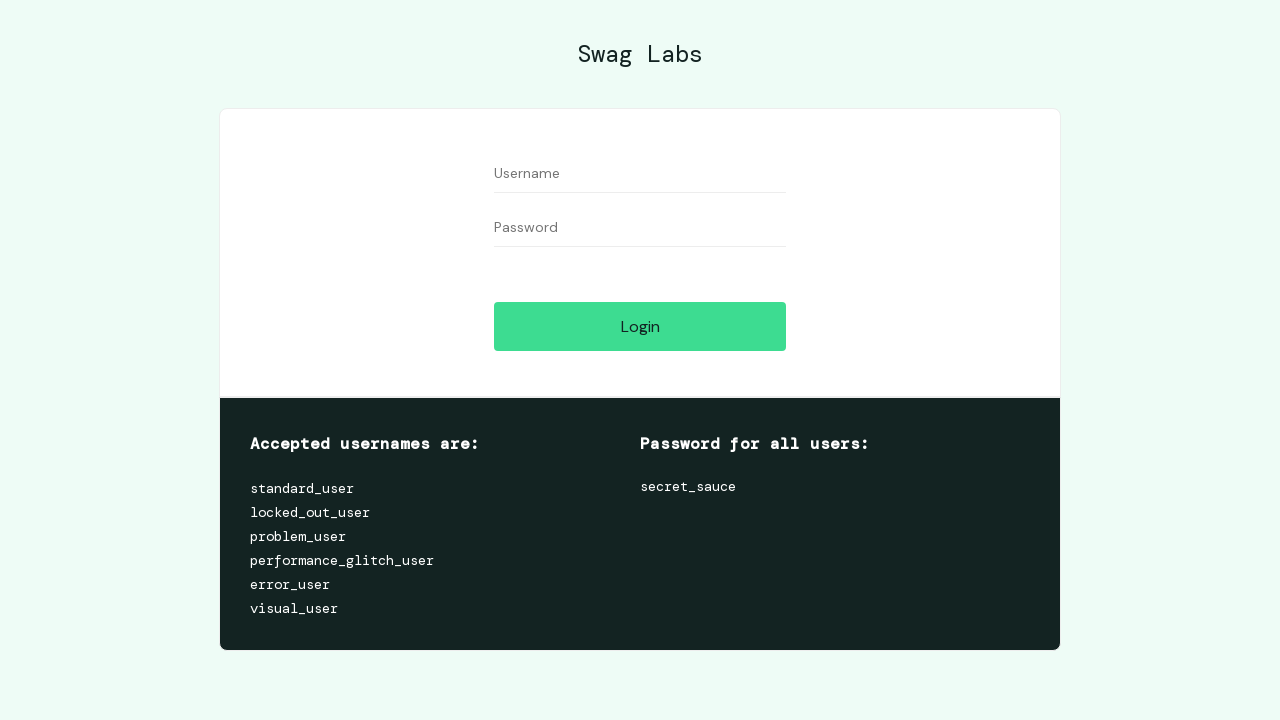

Clicked login button without entering credentials at (640, 326) on [data-test='login-button']
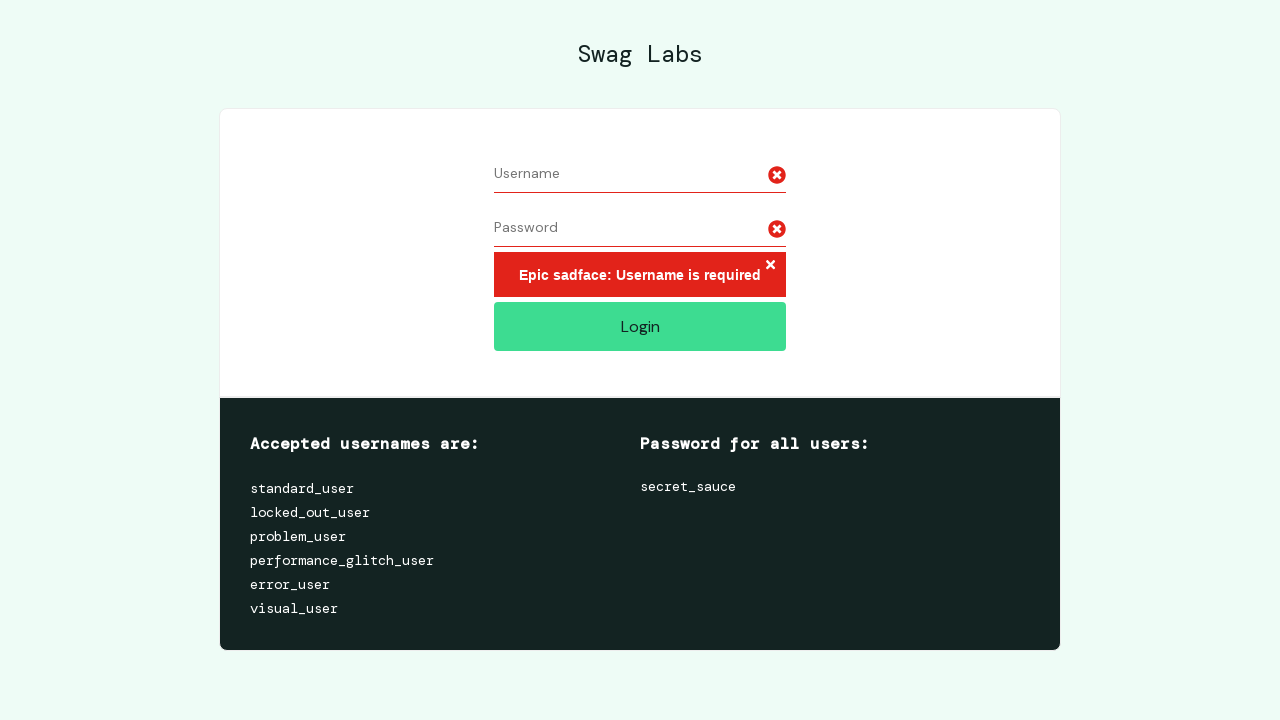

Error message appeared on the page
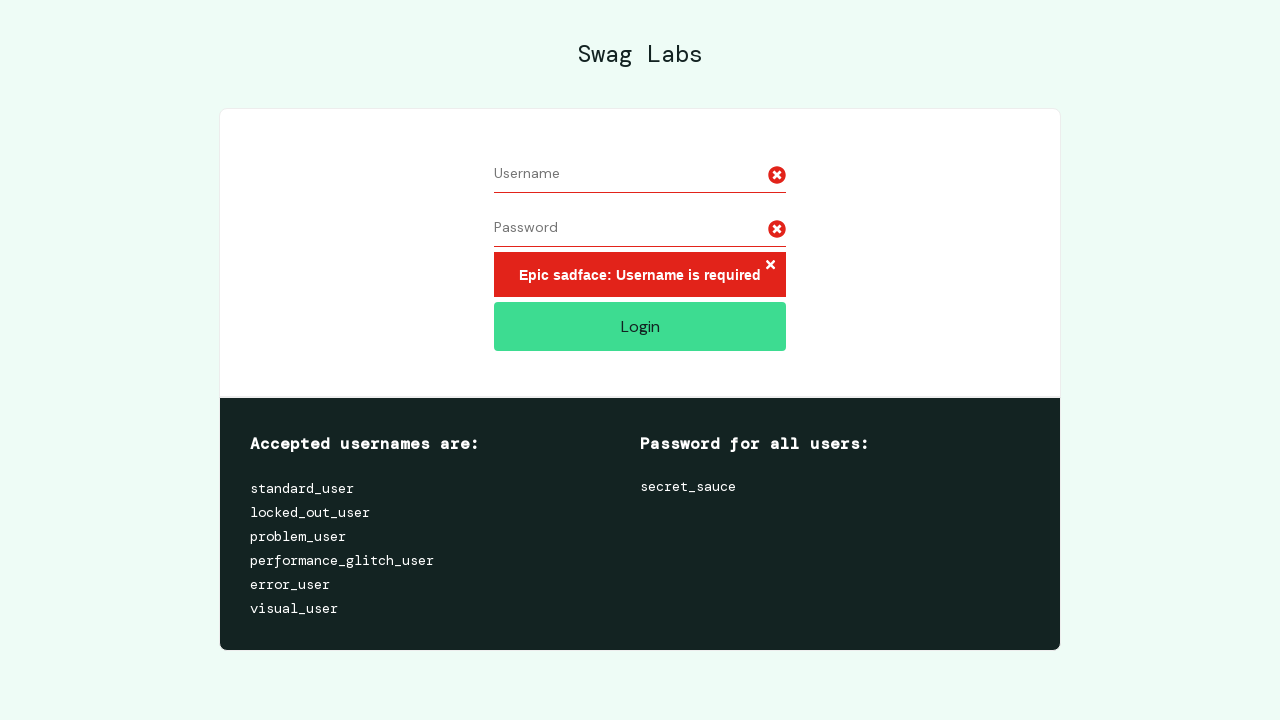

Retrieved error message text
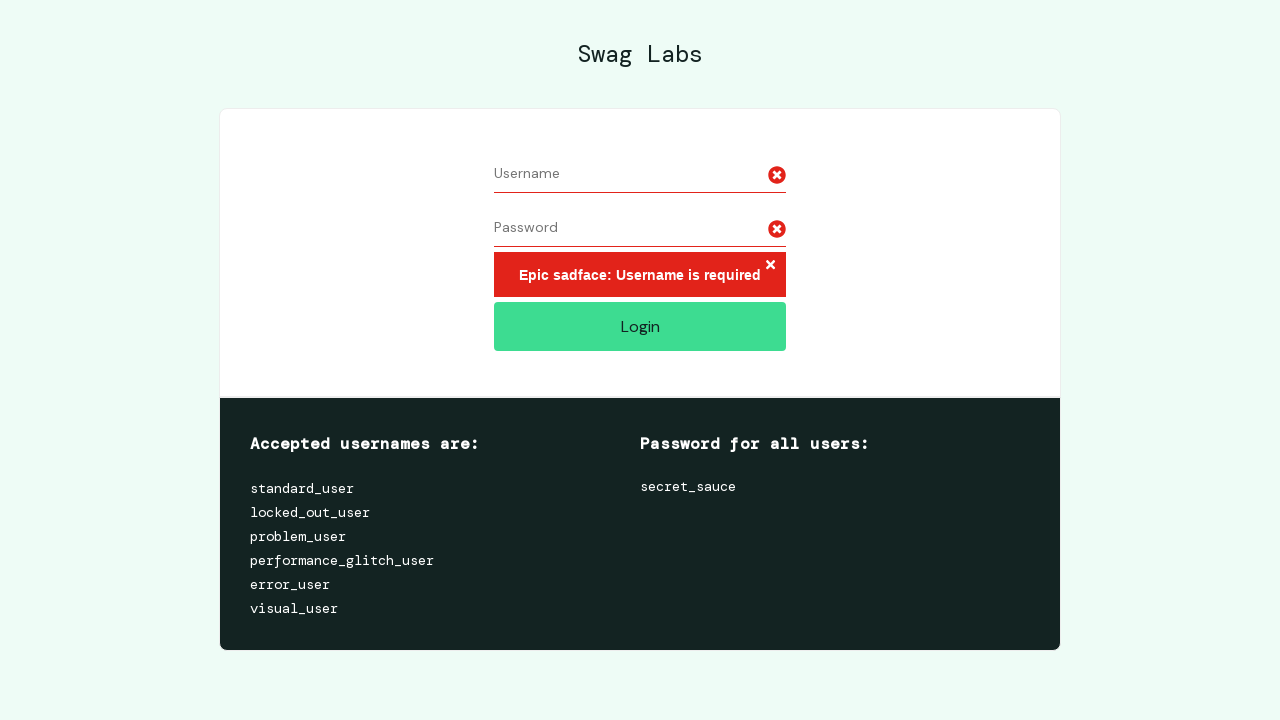

Verified error message displays 'Epic sadface: Username is required'
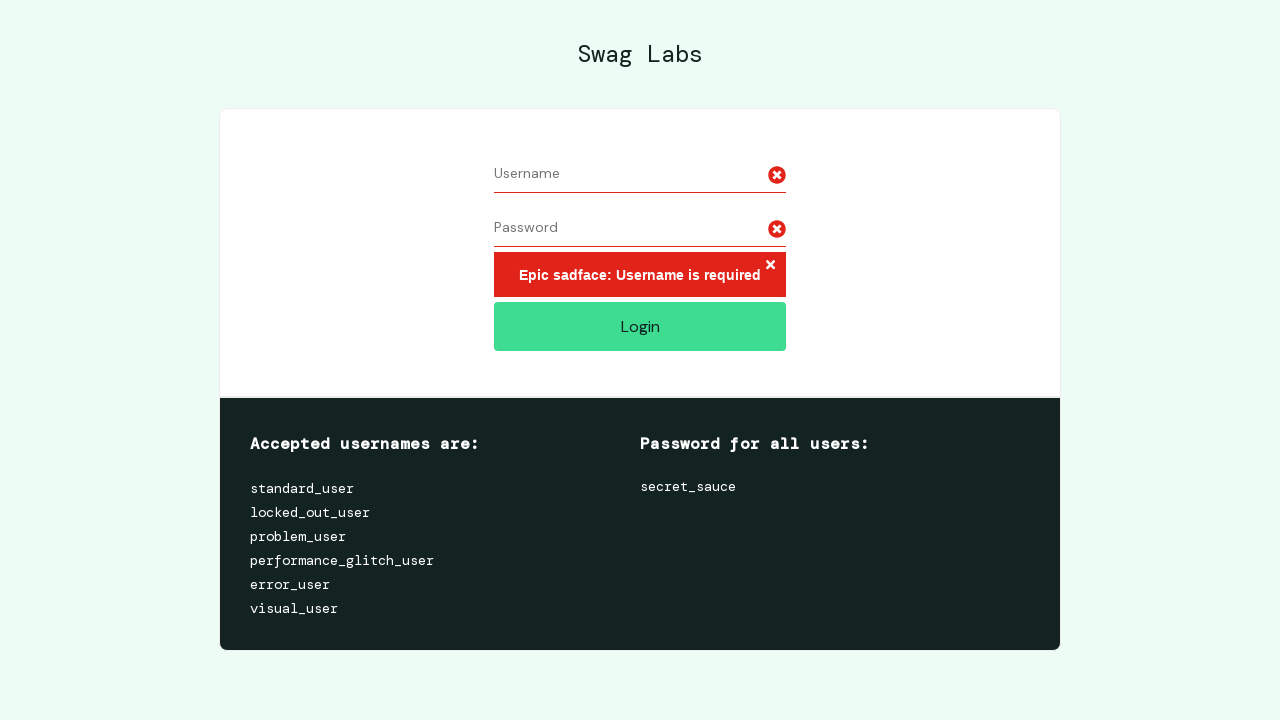

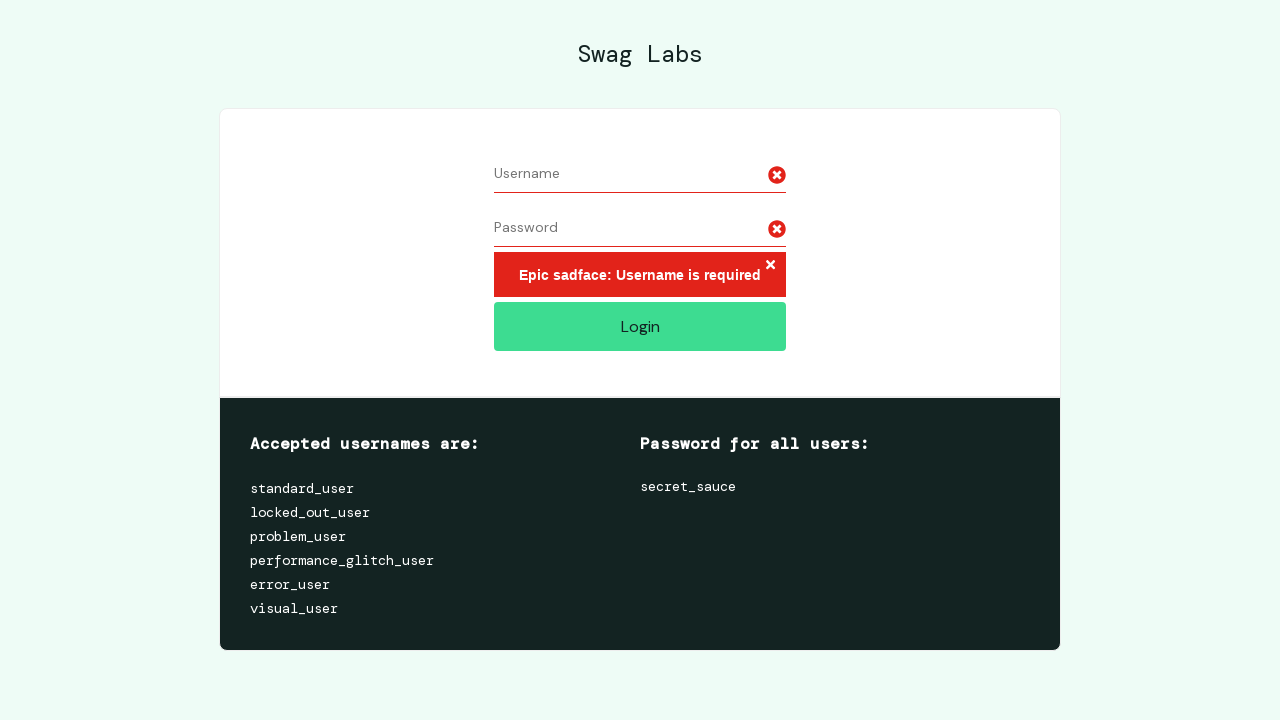